Navigates to Live.com, finds privacy policy links on the page, and clicks through to the privacy policy page to verify it loads.

Starting URL: https://Live.com

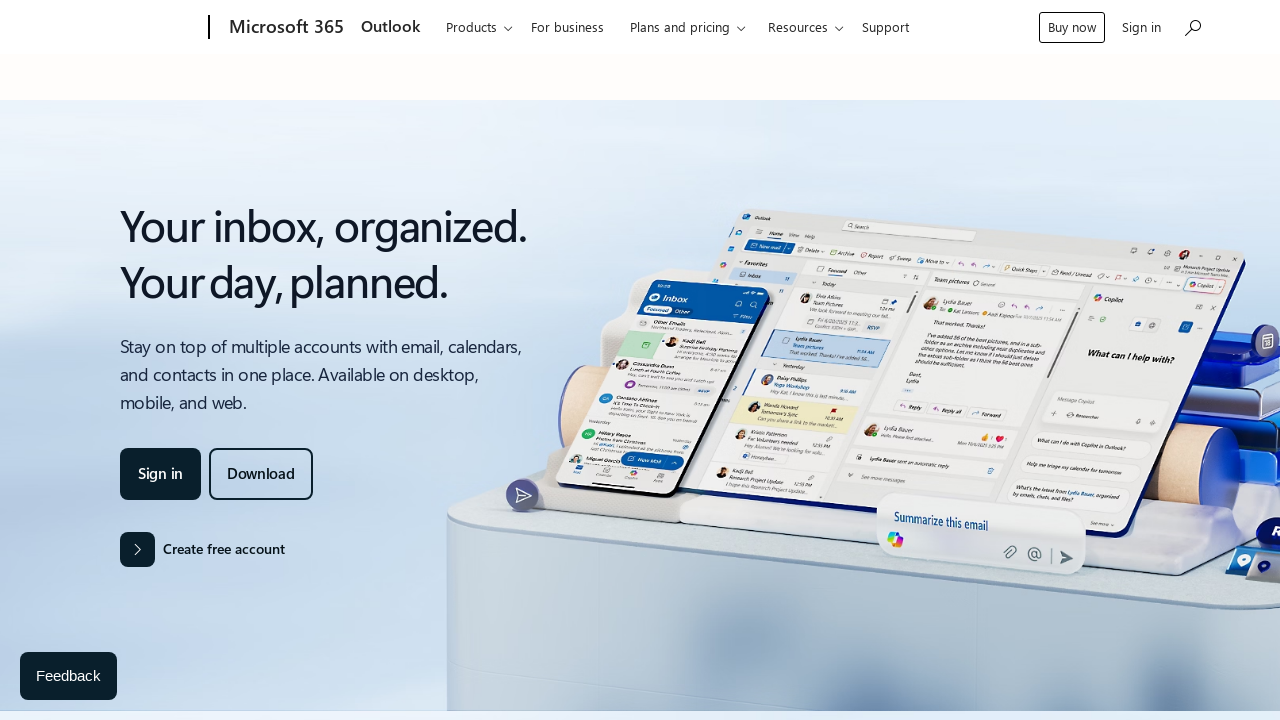

Waited for Live.com page to load (domcontentloaded)
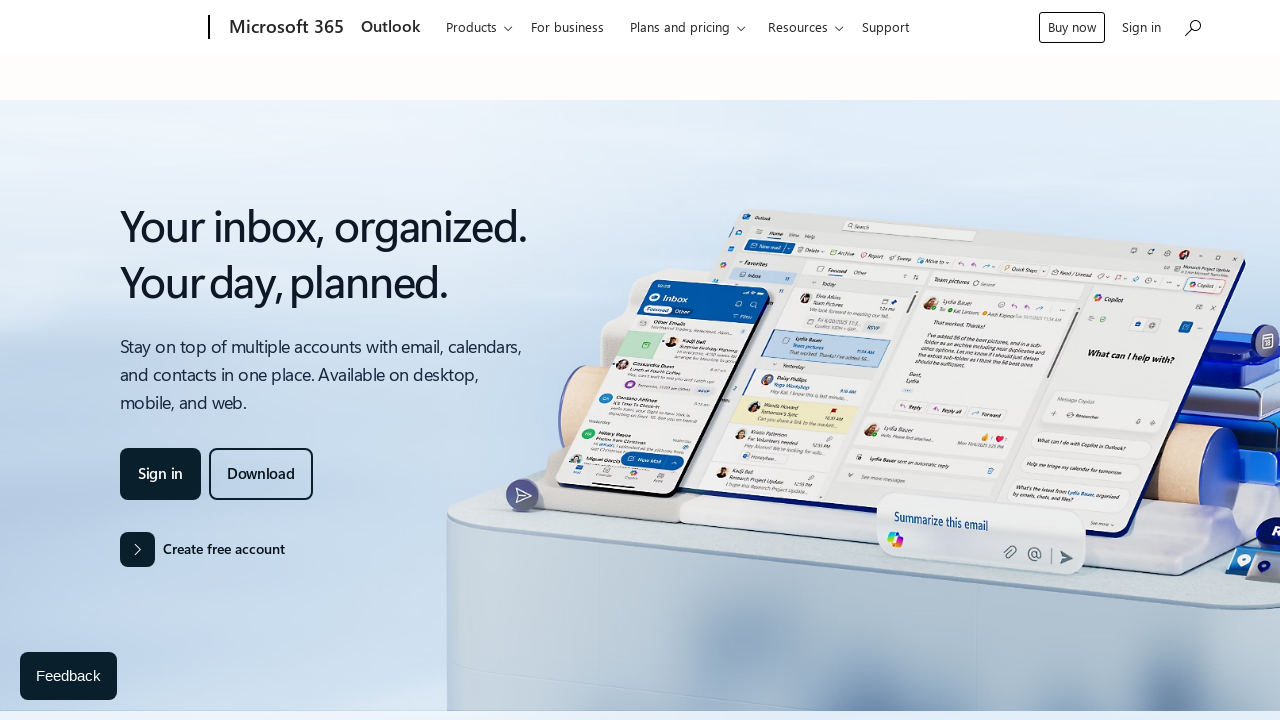

Located privacy policy link on the page
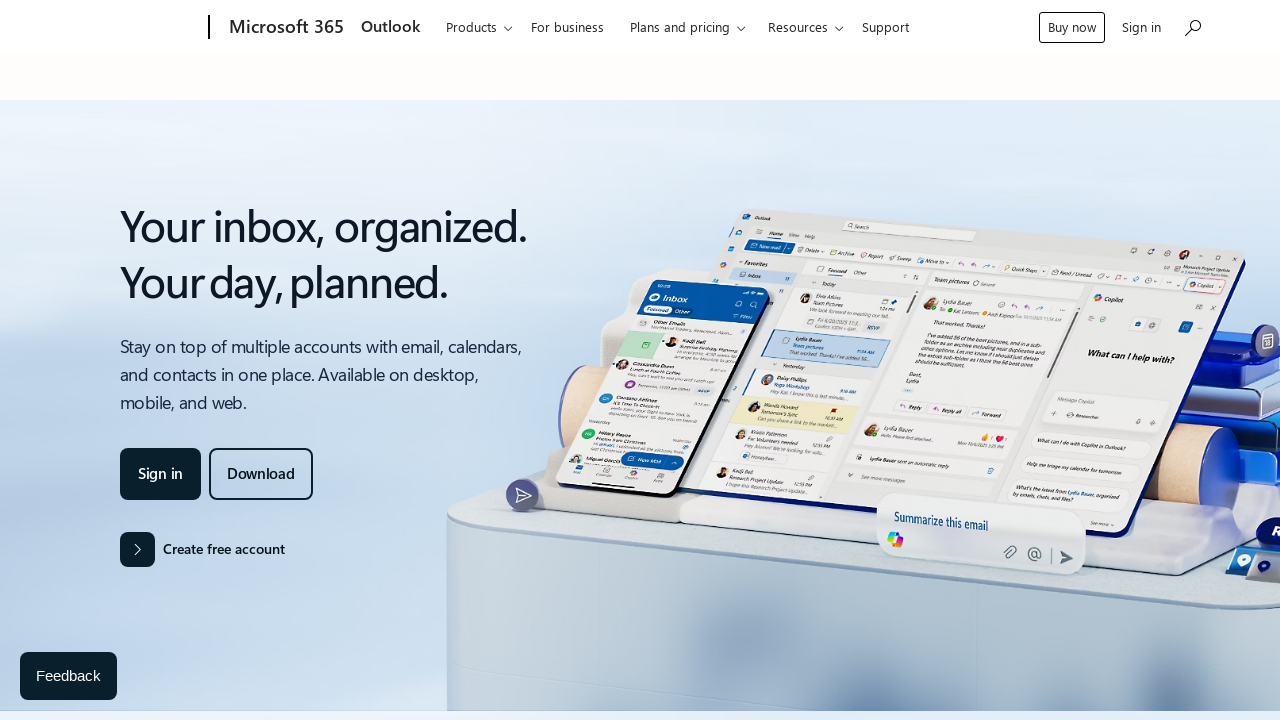

Retrieved privacy policy URL: https://www.microsoft.com/en-us/privacy?icid=DSM_Footer_Company_Privacy
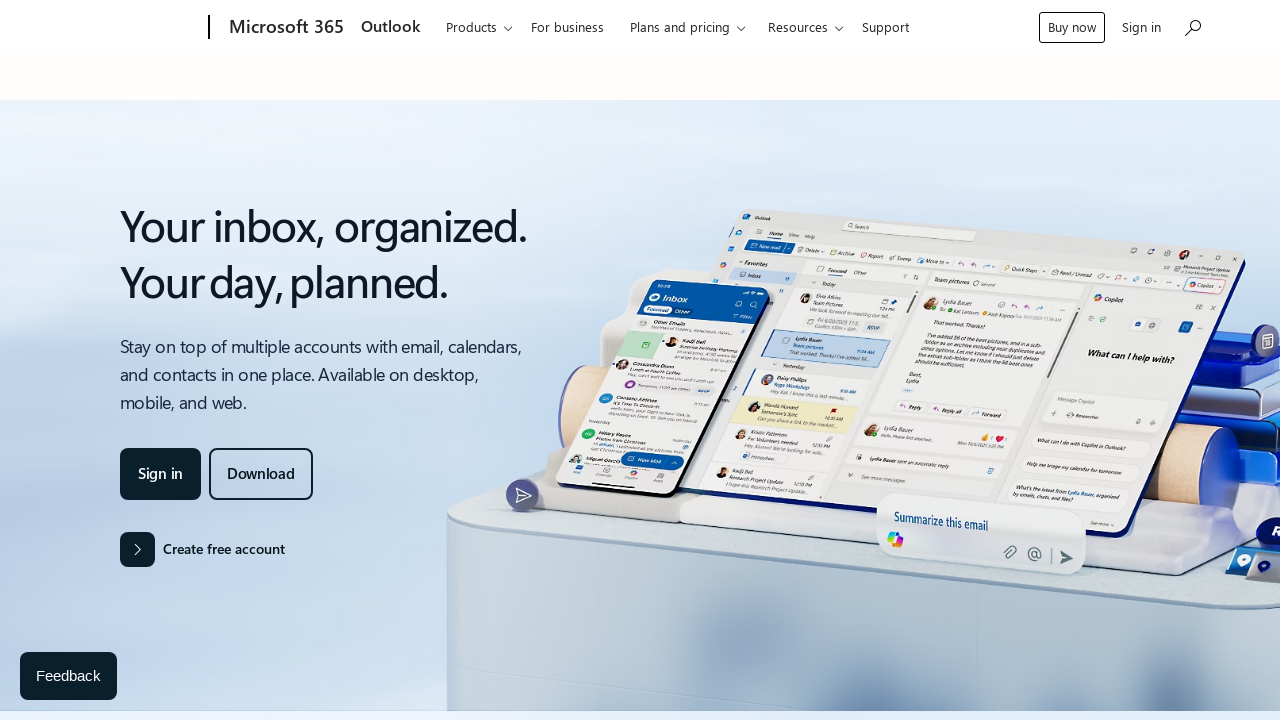

Clicked on privacy policy link at (1084, 453) on a[href*='privacy'], a[href*='Privacy'], a:has-text('privacy'), a:has-text('Priva
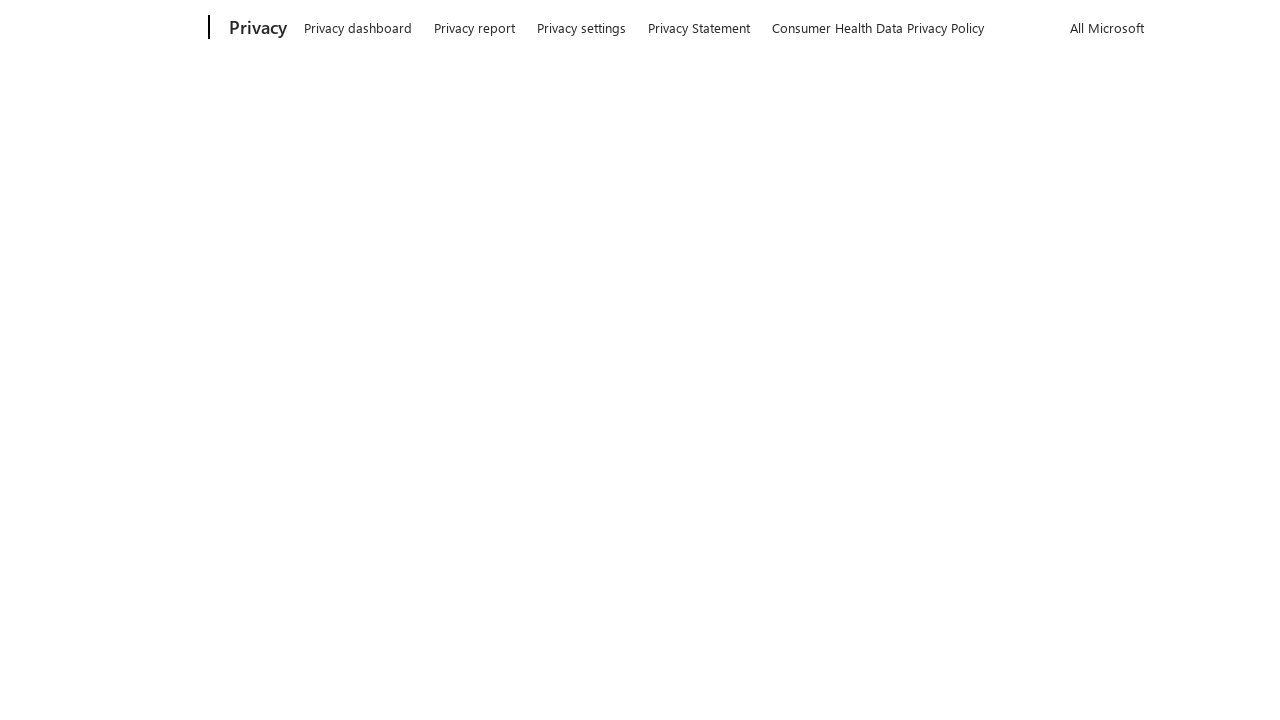

Privacy policy page loaded successfully
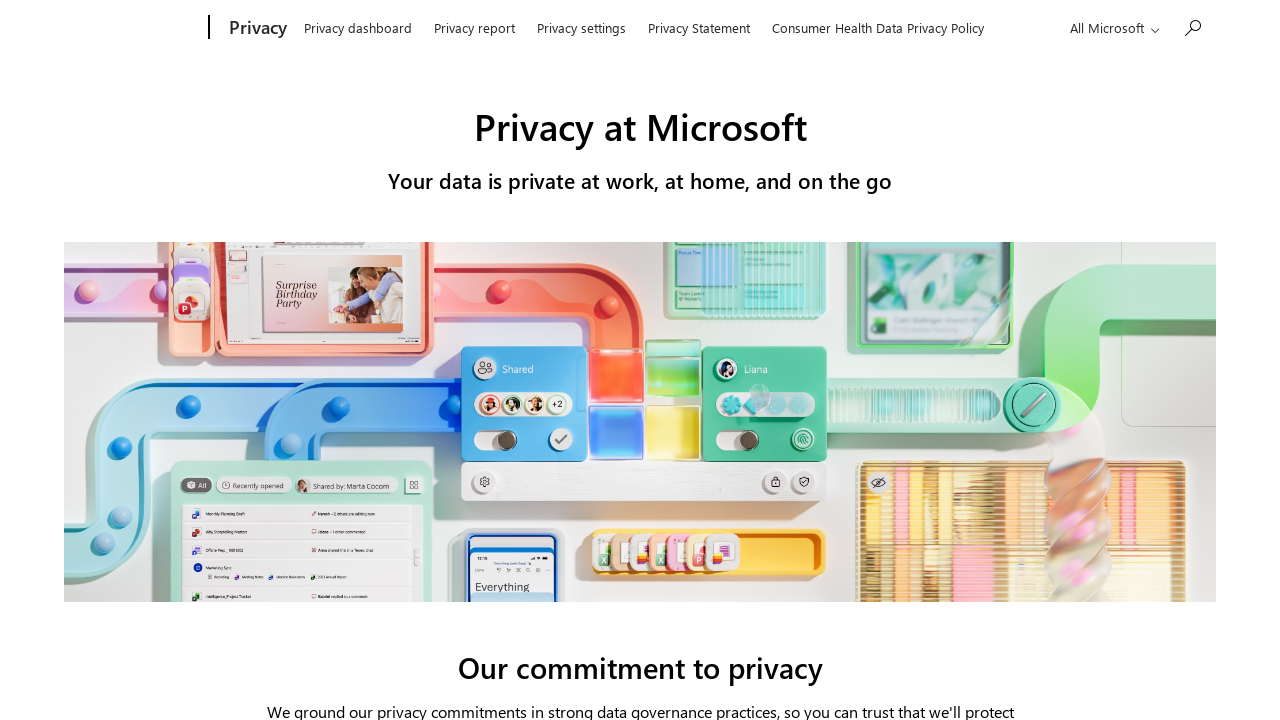

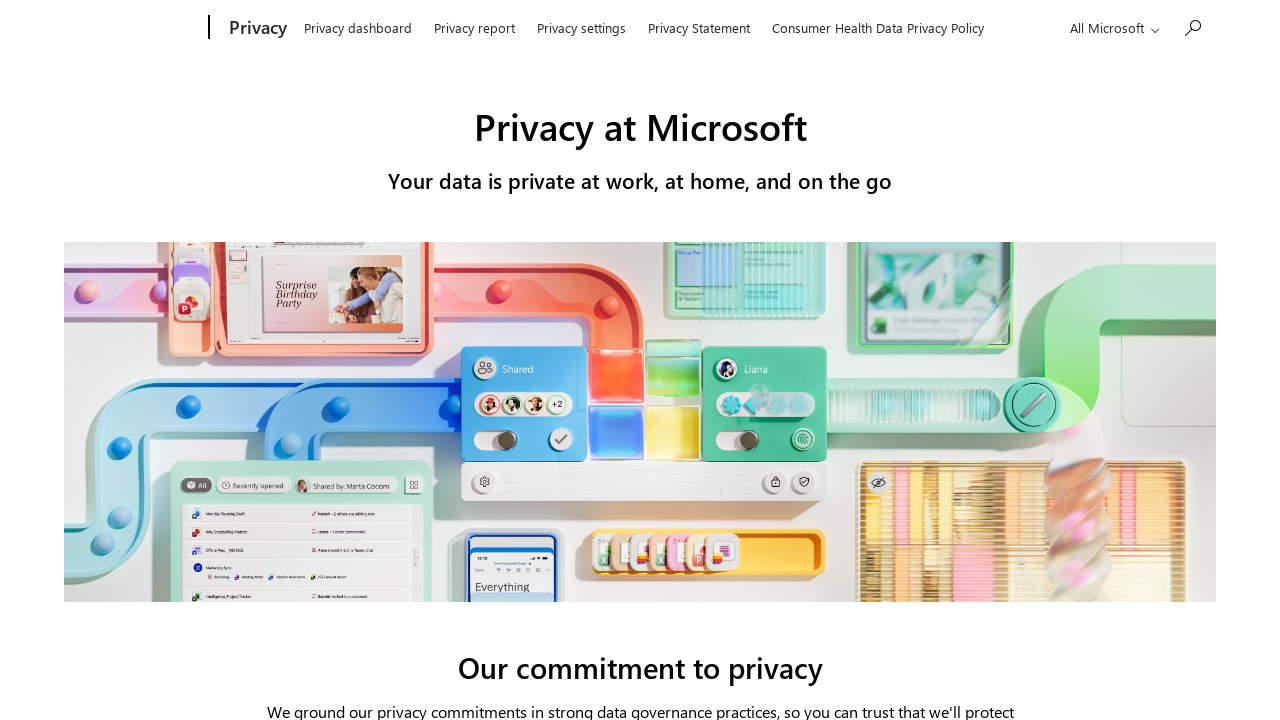